Tests hide and show functionality of an input box by clicking hide and show buttons

Starting URL: https://rahulshettyacademy.com/AutomationPractice/

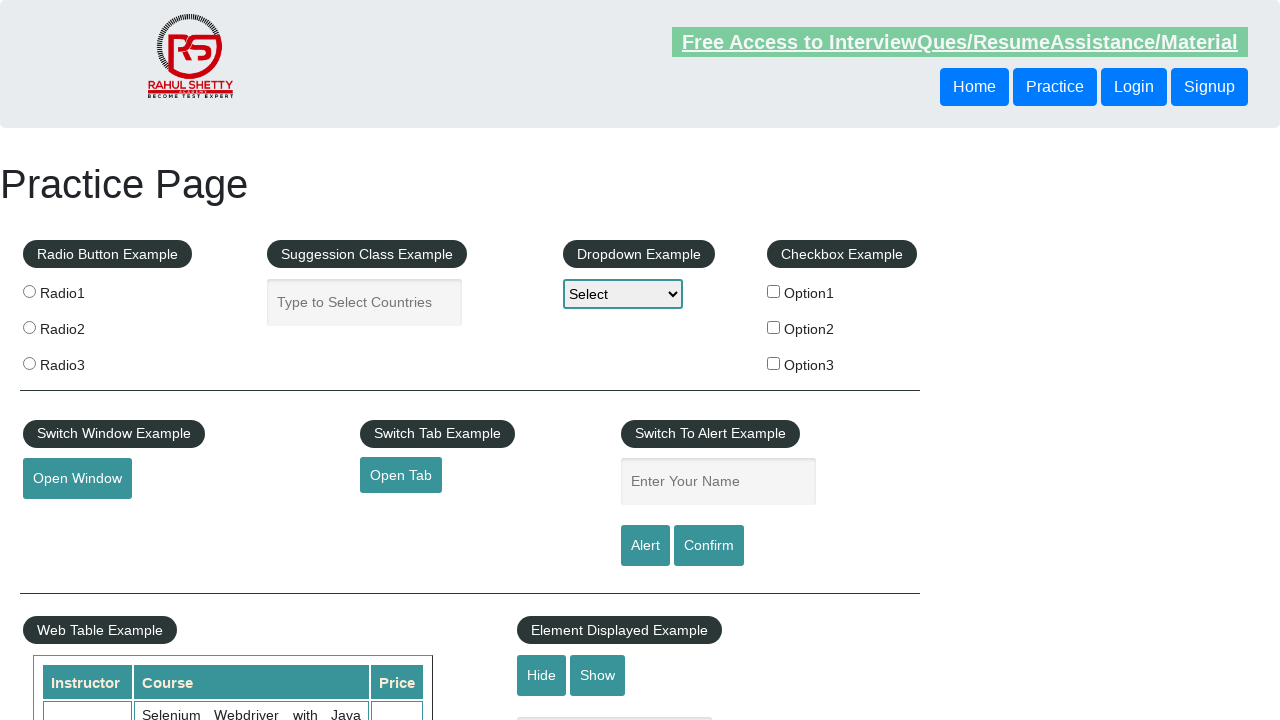

Clicked hide button to hide the input box at (542, 675) on #hide-textbox
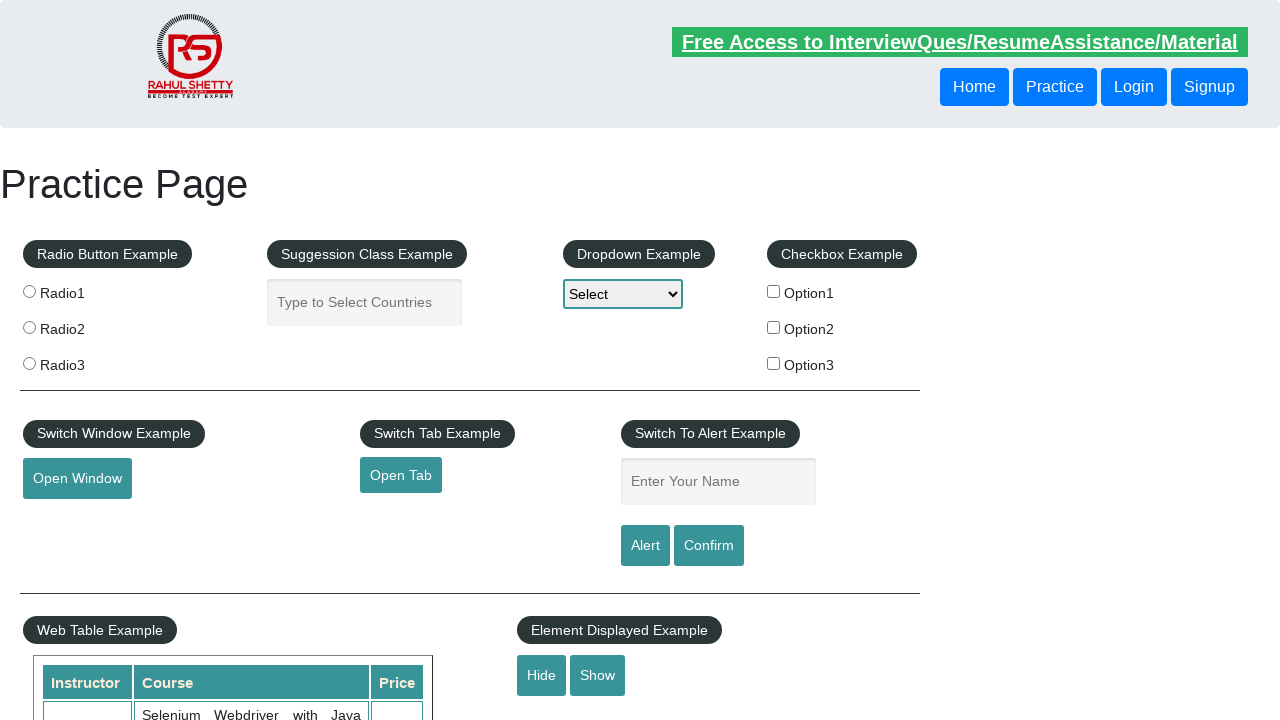

Clicked show button to display the input box at (598, 675) on #show-textbox
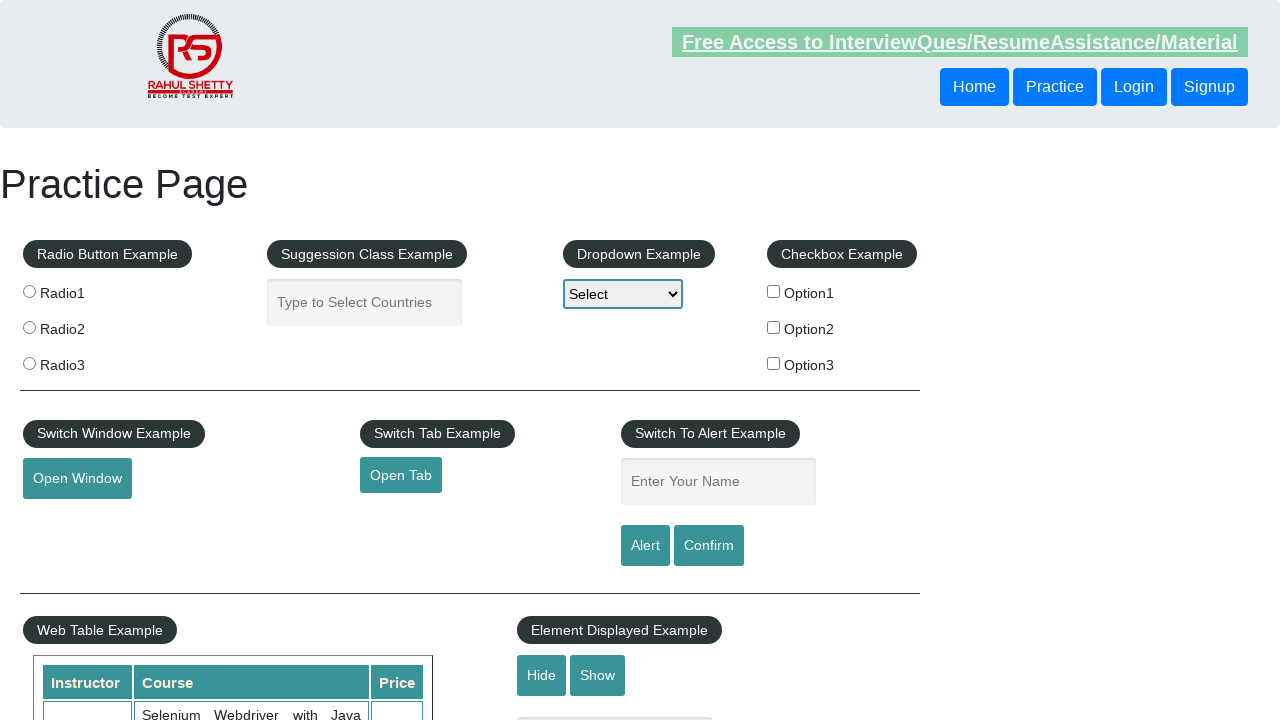

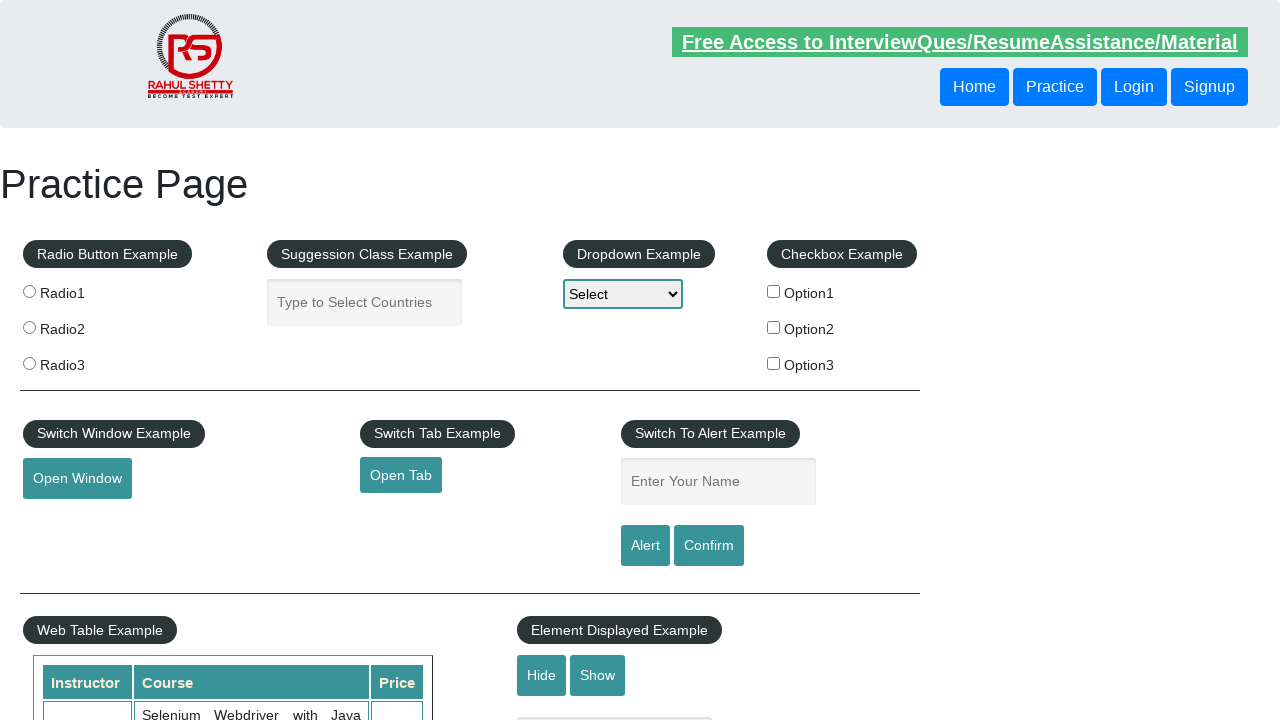